Tests that the browser back button works correctly with routing by navigating through filter views.

Starting URL: https://demo.playwright.dev/todomvc

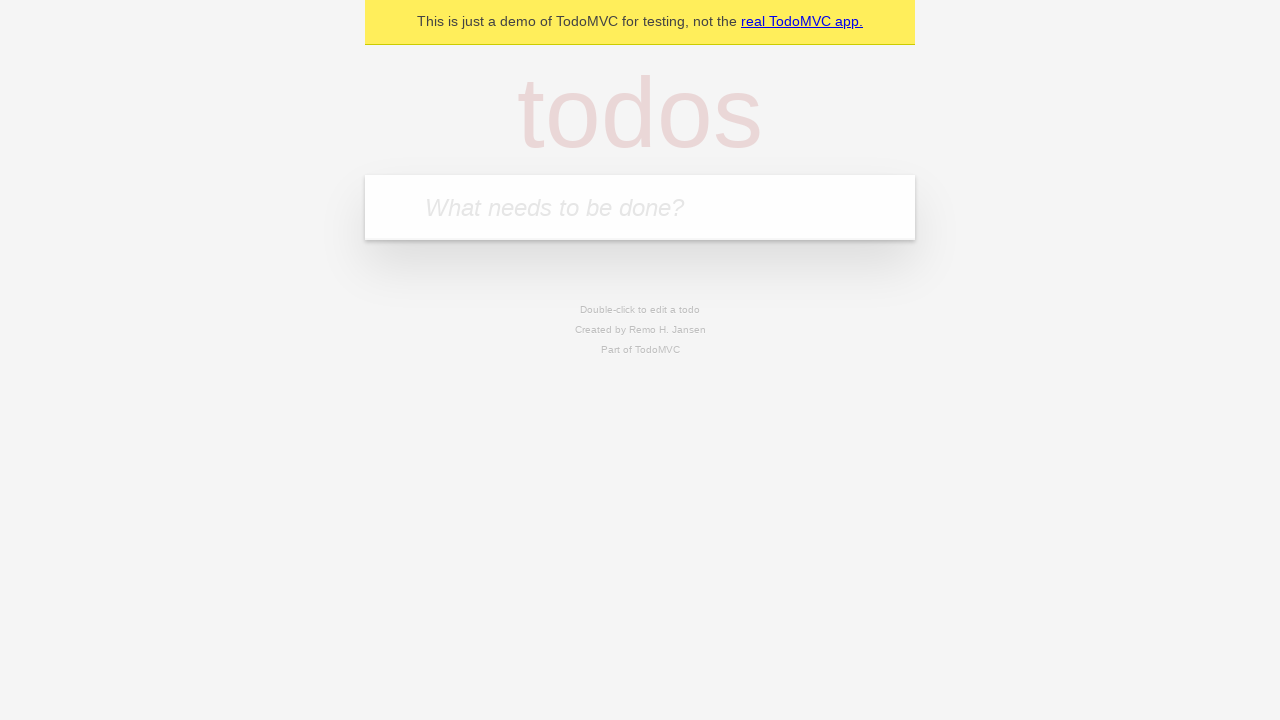

Filled todo input with 'buy some cheese' on internal:attr=[placeholder="What needs to be done?"i]
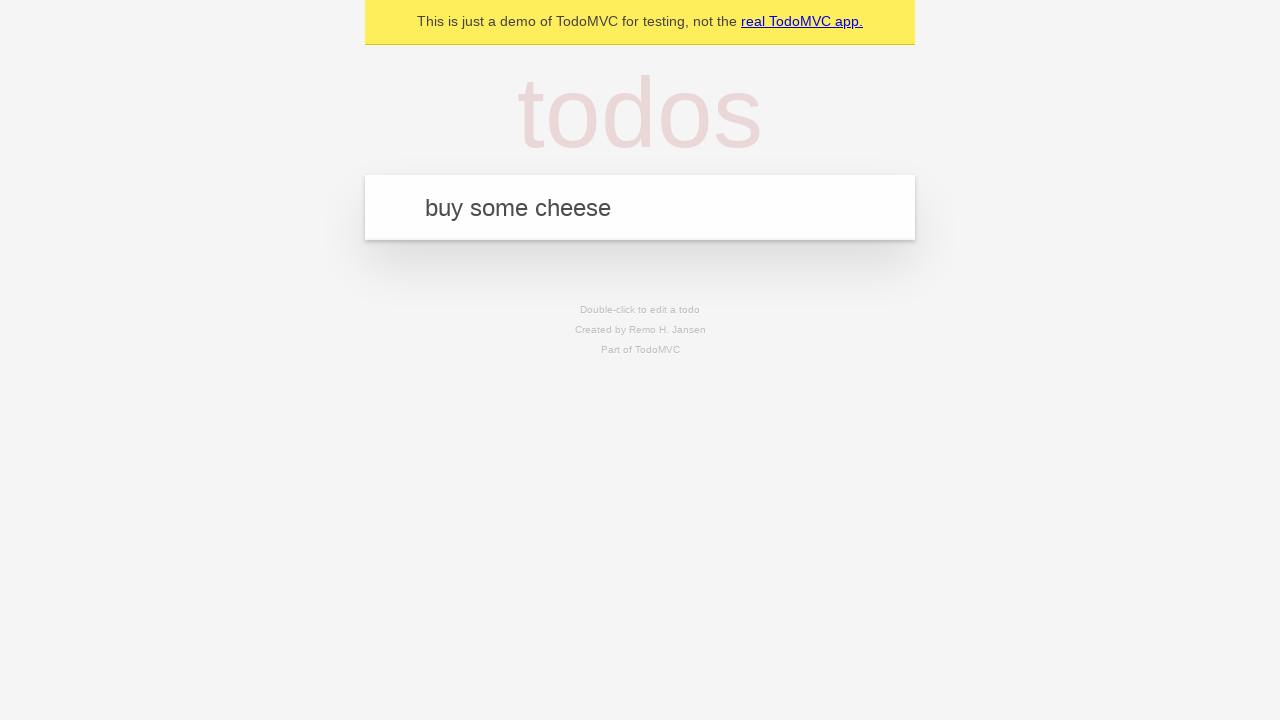

Pressed Enter to create first todo on internal:attr=[placeholder="What needs to be done?"i]
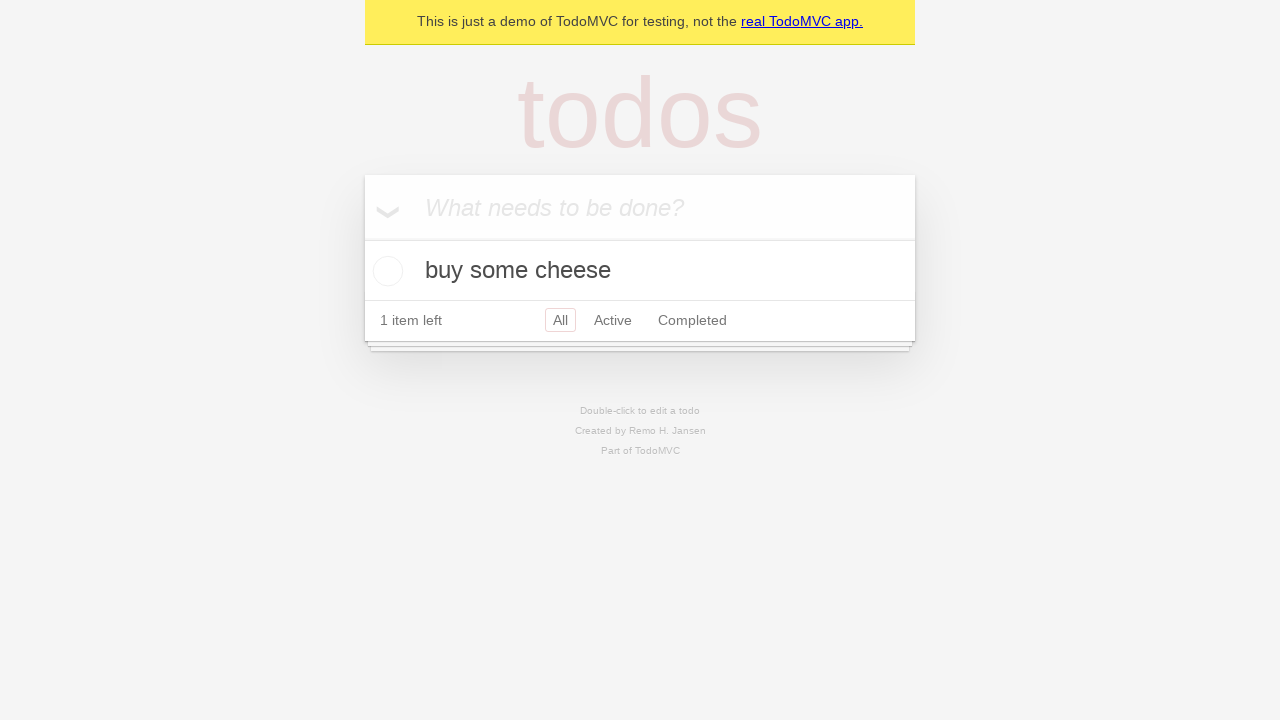

Filled todo input with 'feed the cat' on internal:attr=[placeholder="What needs to be done?"i]
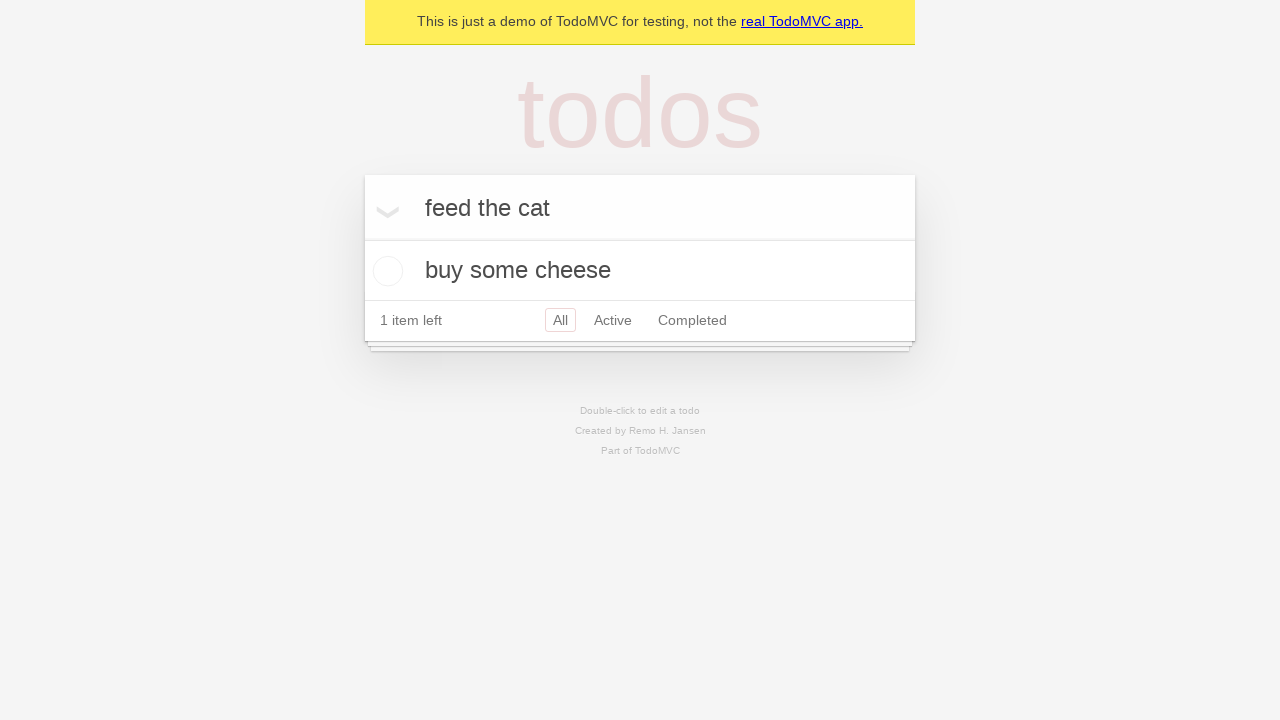

Pressed Enter to create second todo on internal:attr=[placeholder="What needs to be done?"i]
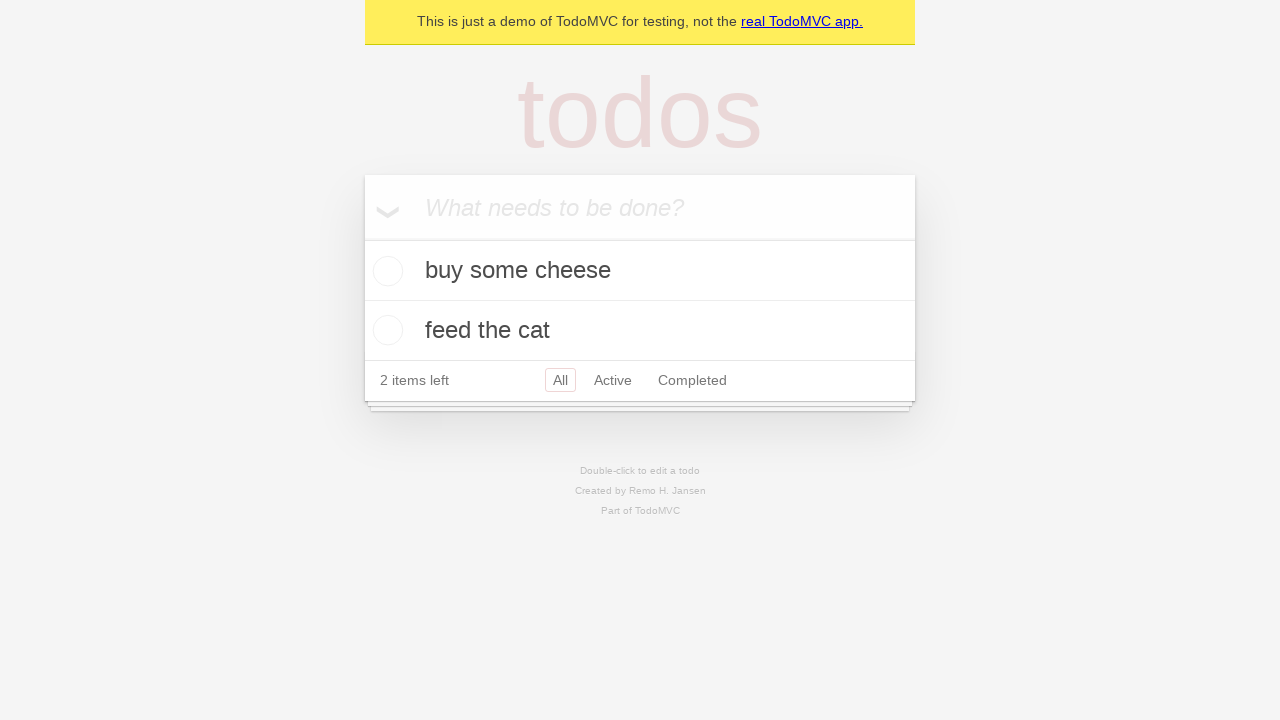

Filled todo input with 'book a doctors appointment' on internal:attr=[placeholder="What needs to be done?"i]
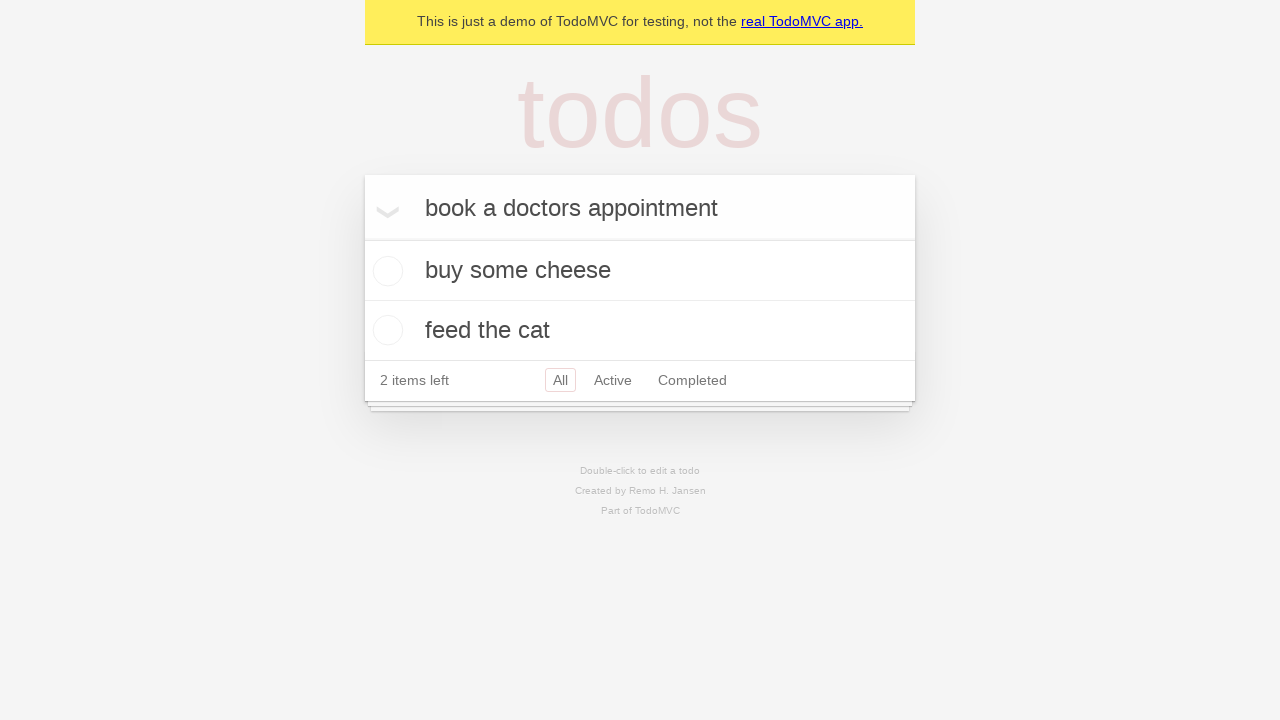

Pressed Enter to create third todo on internal:attr=[placeholder="What needs to be done?"i]
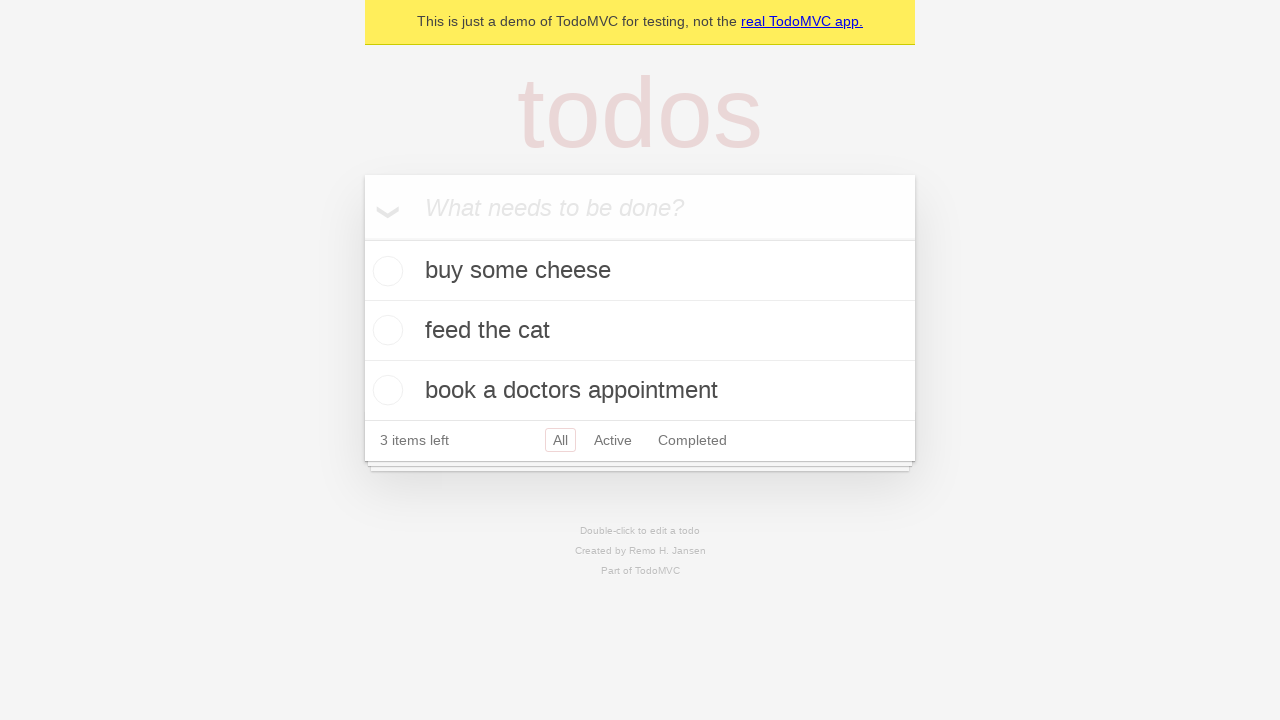

Checked the second todo item 'feed the cat' at (385, 330) on internal:testid=[data-testid="todo-item"s] >> nth=1 >> internal:role=checkbox
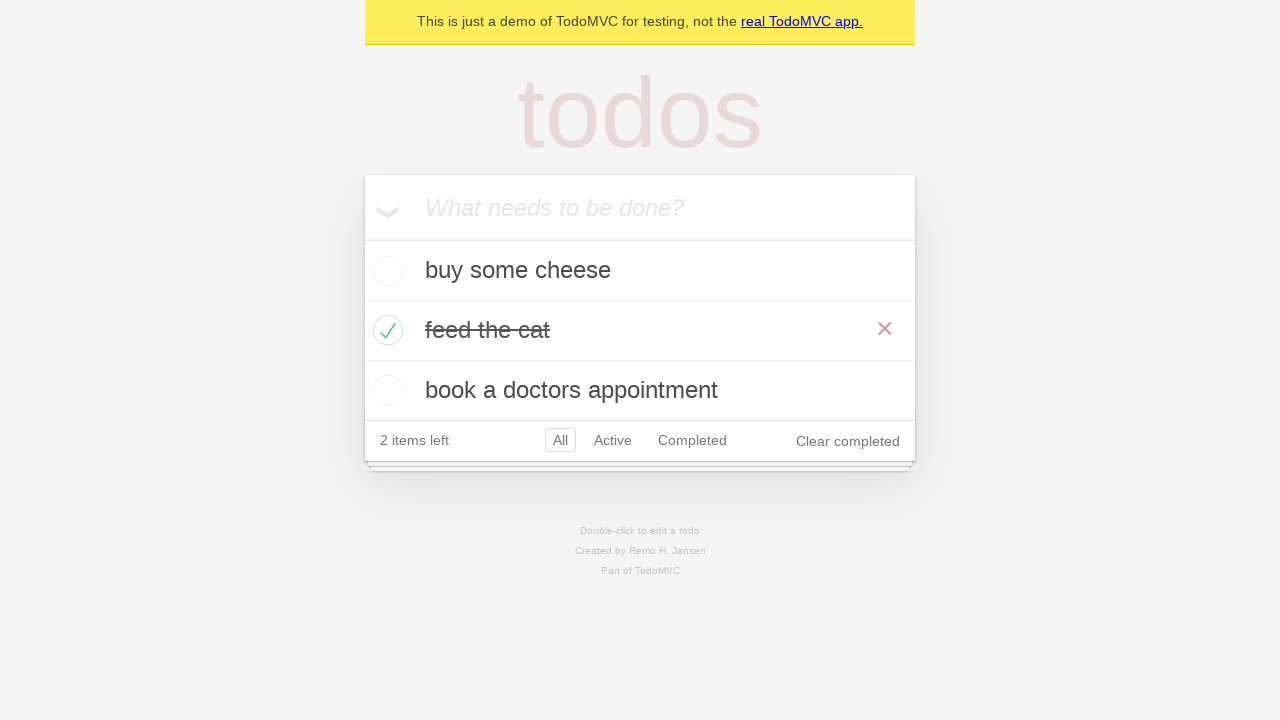

Clicked 'All' filter link at (560, 440) on internal:role=link[name="All"i]
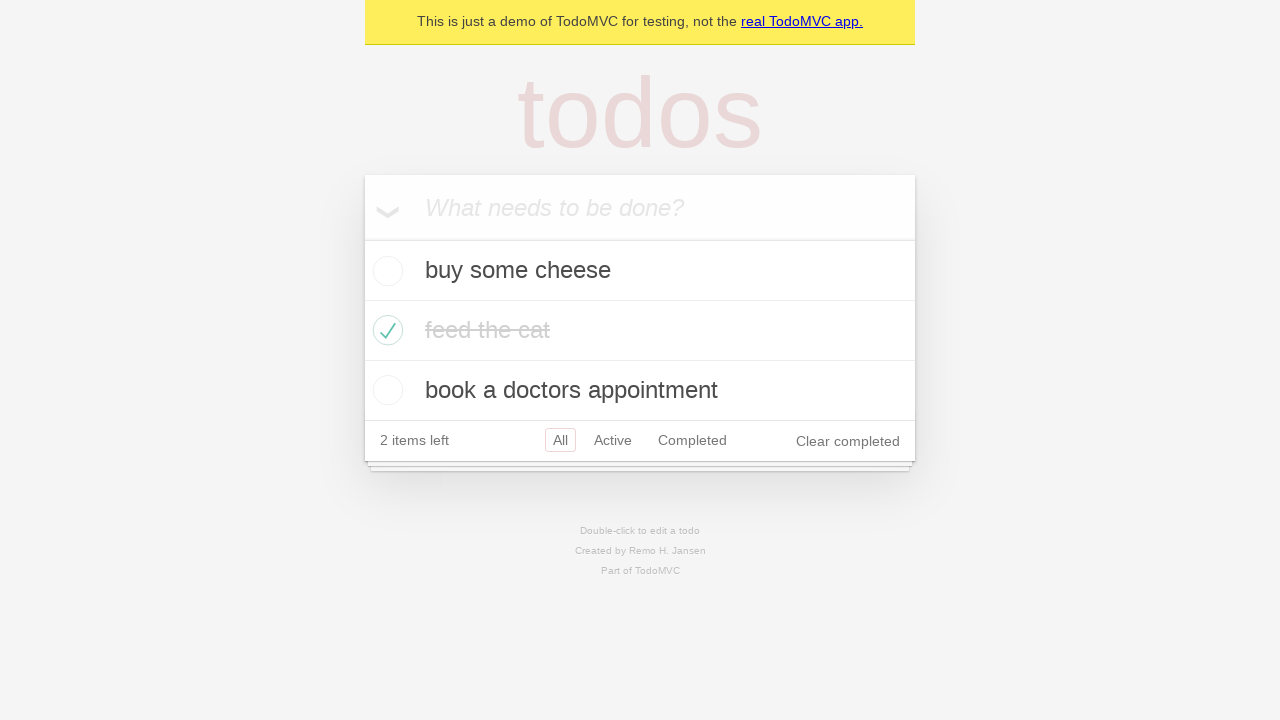

Clicked 'Active' filter link at (613, 440) on internal:role=link[name="Active"i]
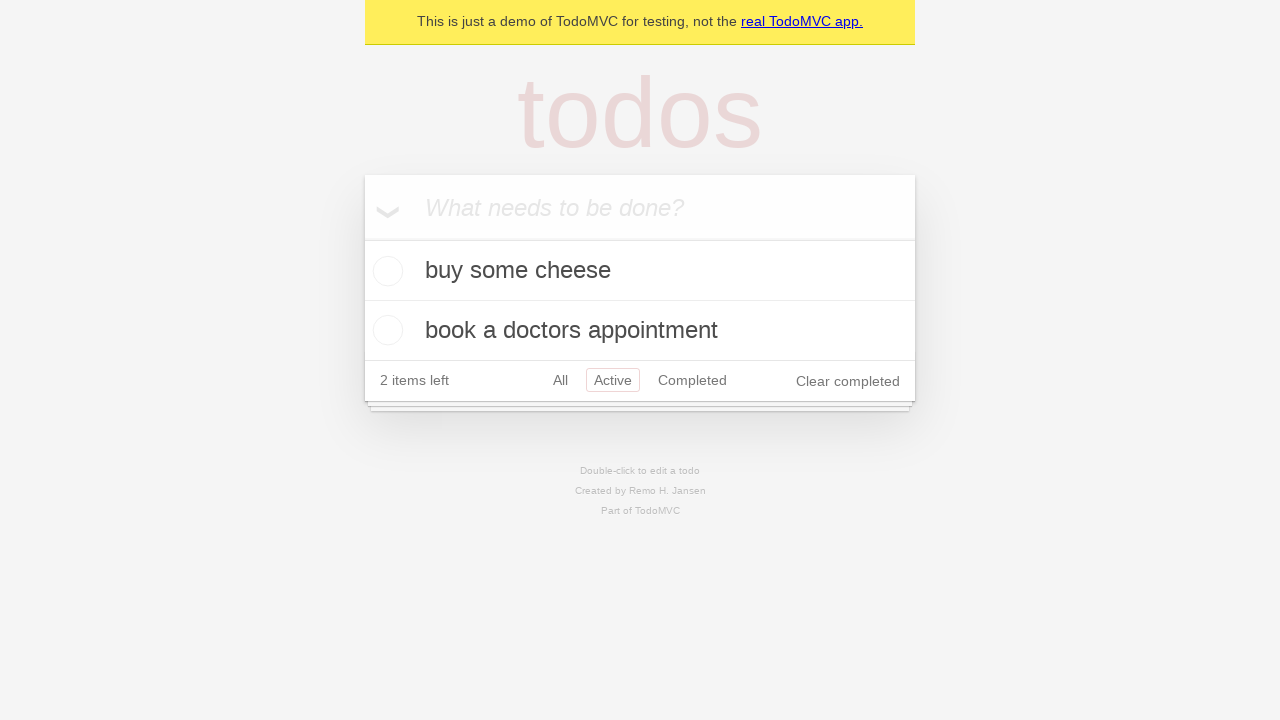

Clicked 'Completed' filter link at (692, 380) on internal:role=link[name="Completed"i]
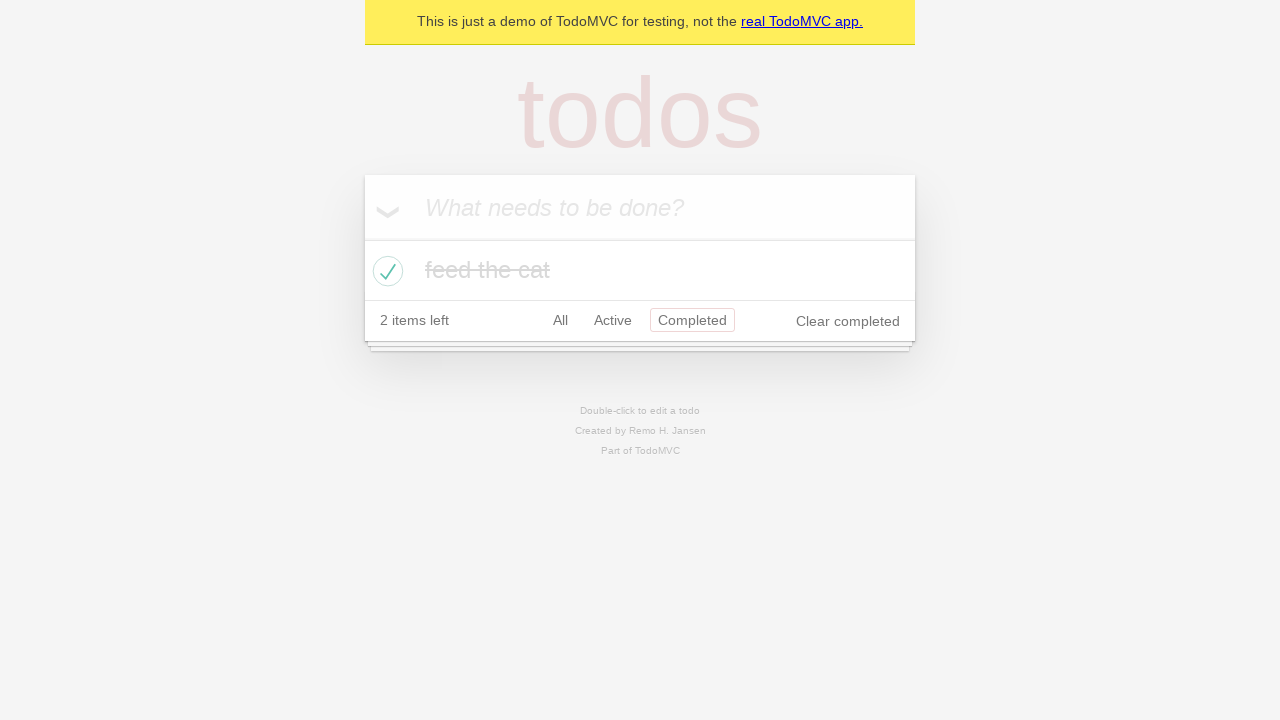

Clicked browser back button, returning to 'Active' filter
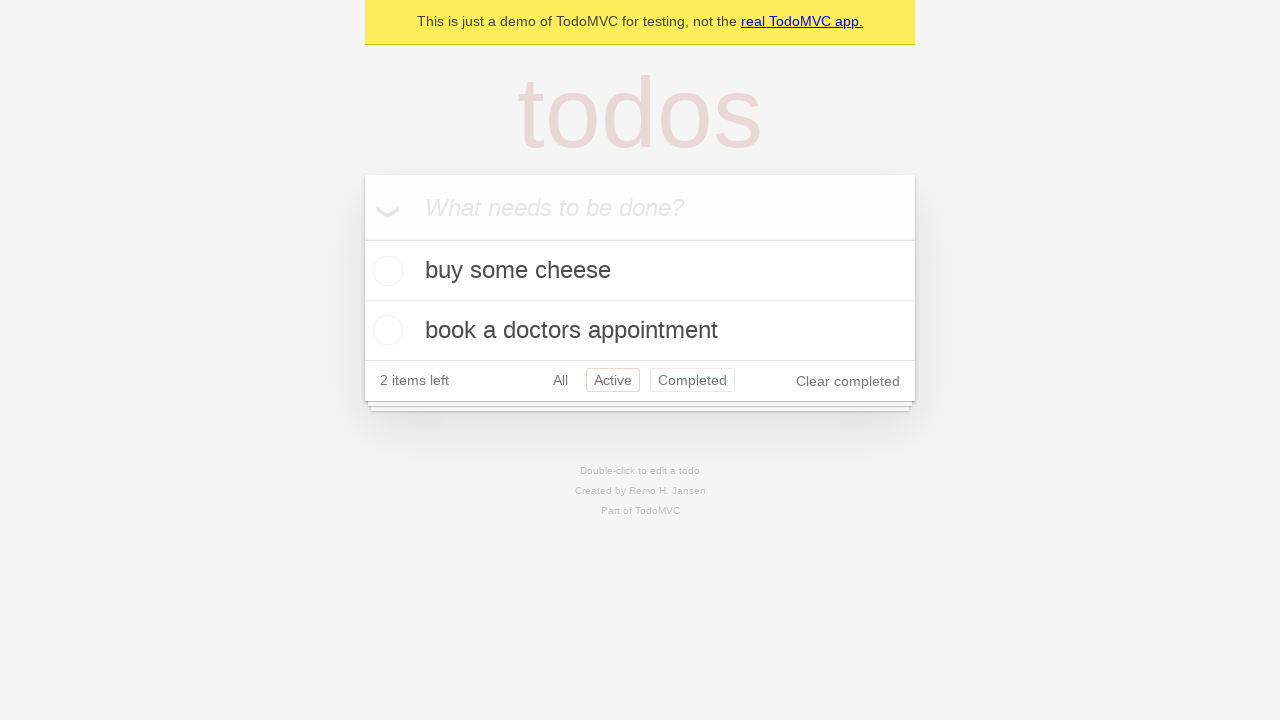

Clicked browser back button, returning to 'All' filter
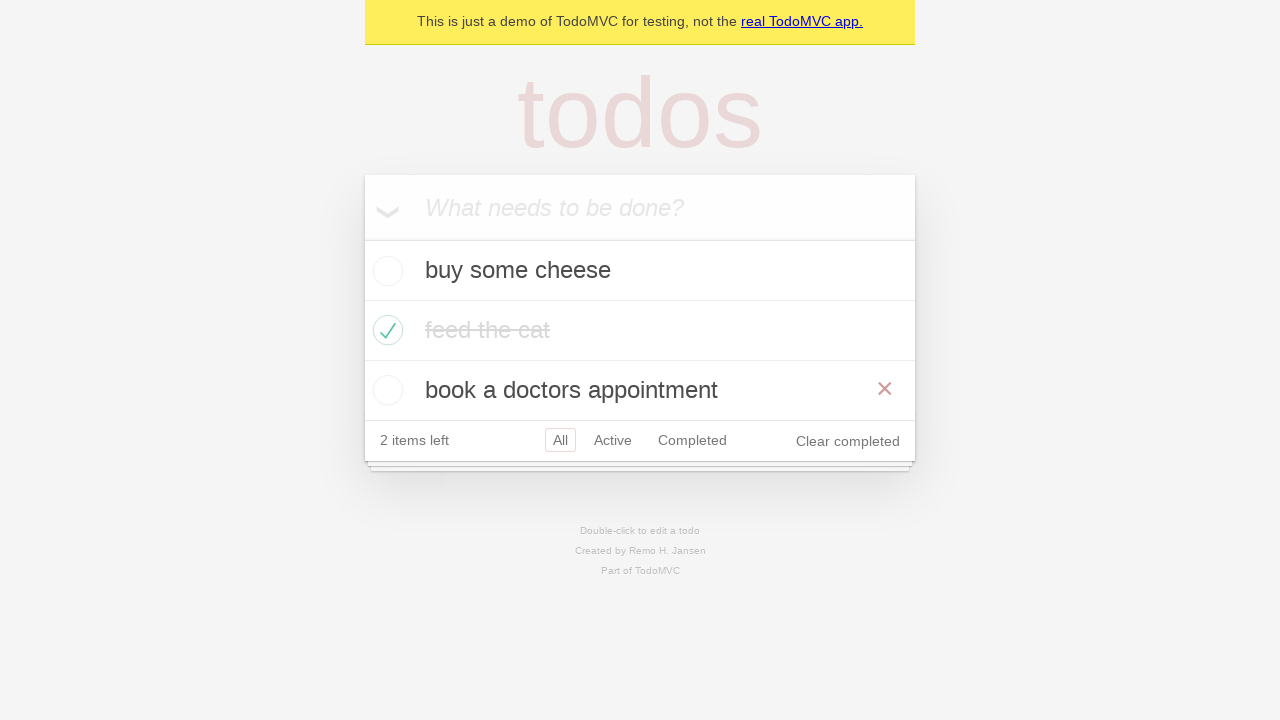

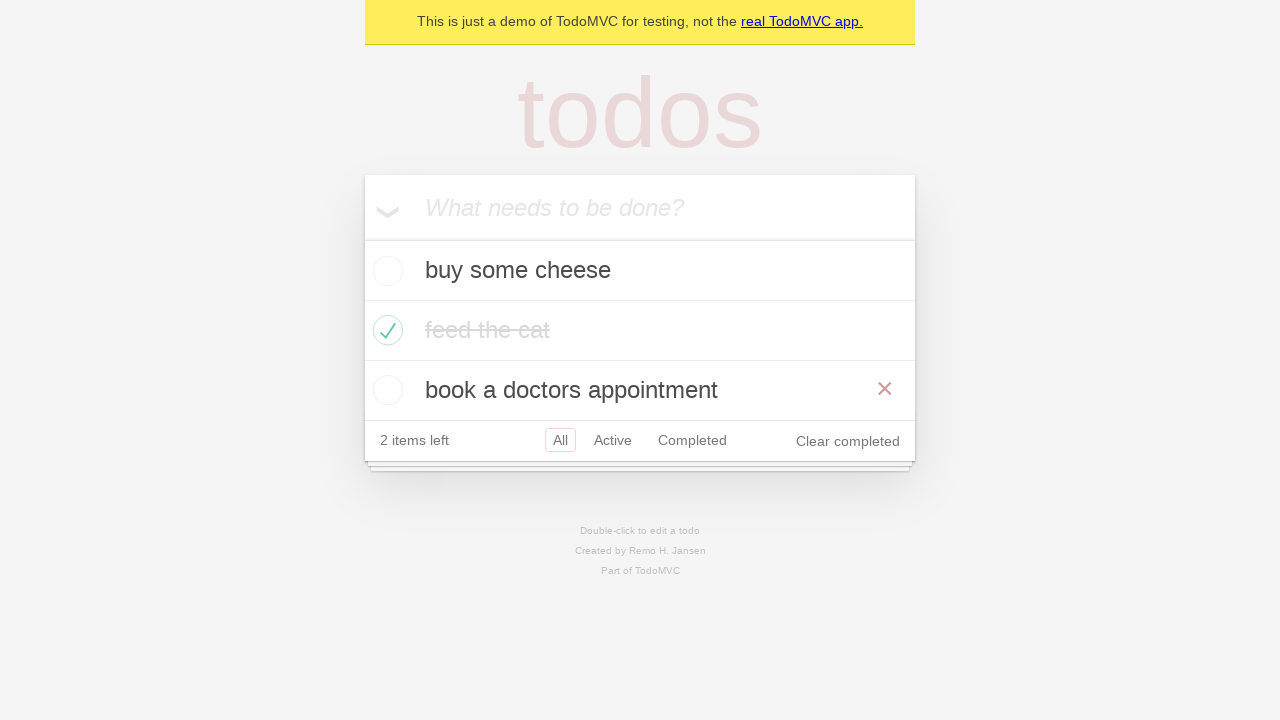